Opens a coffee shop webpage and verifies that the page title is "coffeeshop"

Starting URL: https://marina-abr.github.io/StaticCoffee/index.html

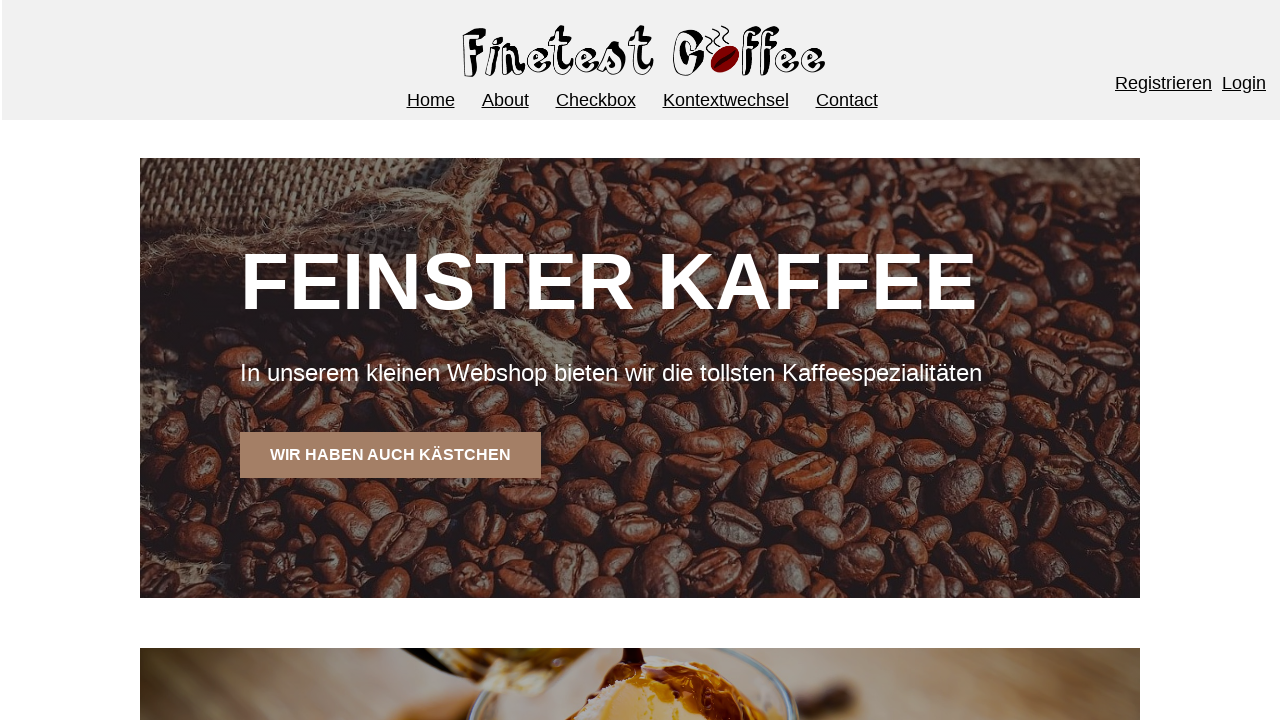

Navigated to coffeeshop webpage
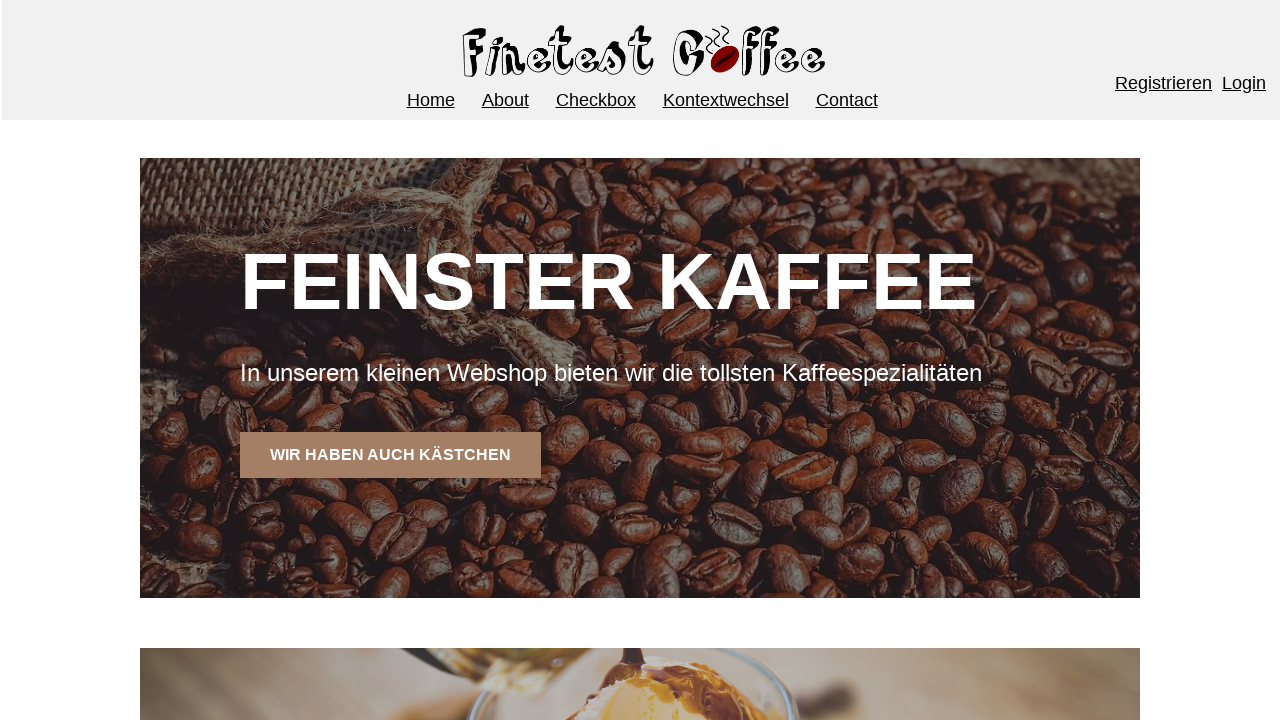

Verified page title is 'coffeeshop'
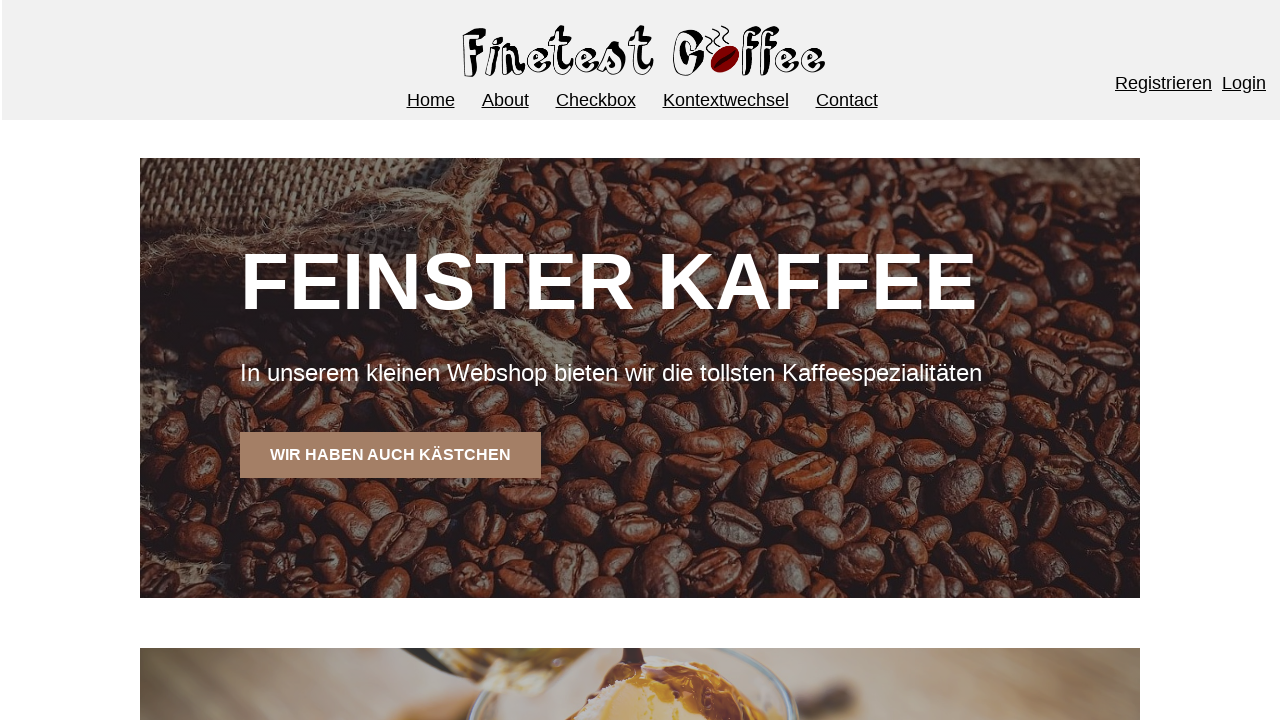

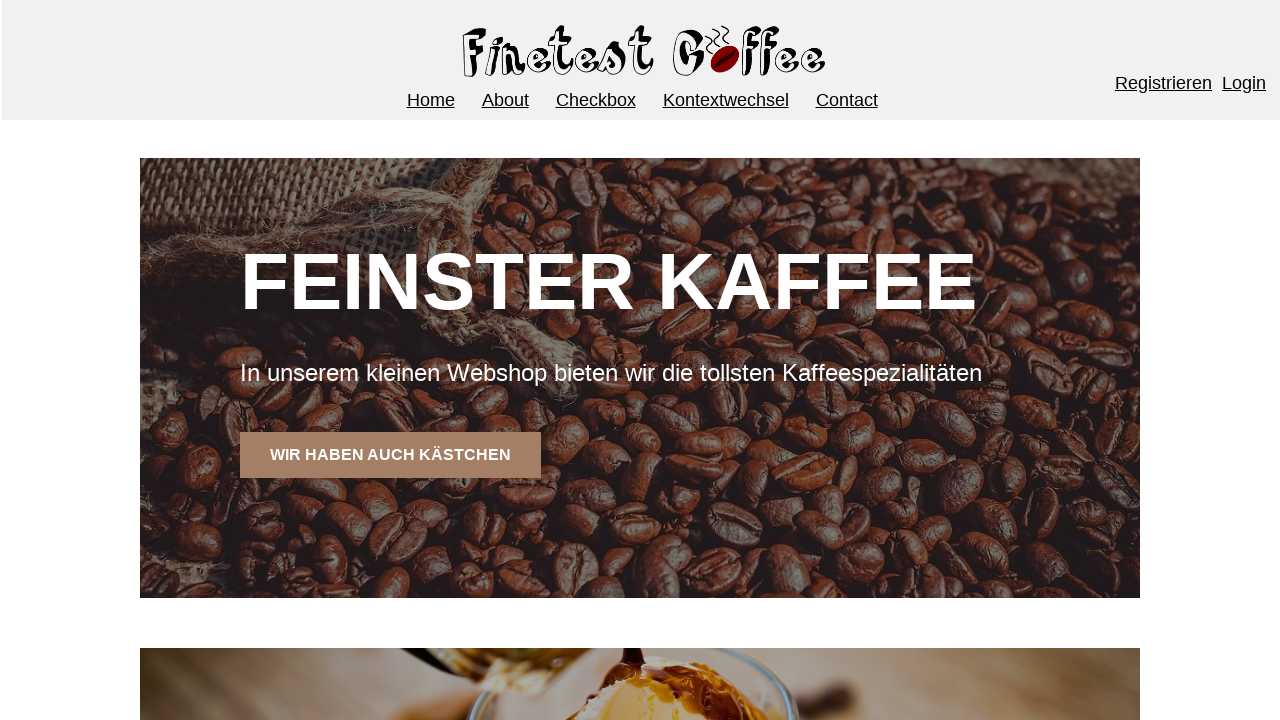